Tests handling a JavaScript alert by clicking the first button and accepting the dialog, then verifying the result message is displayed

Starting URL: https://practice.cydeo.com/javascript_alerts

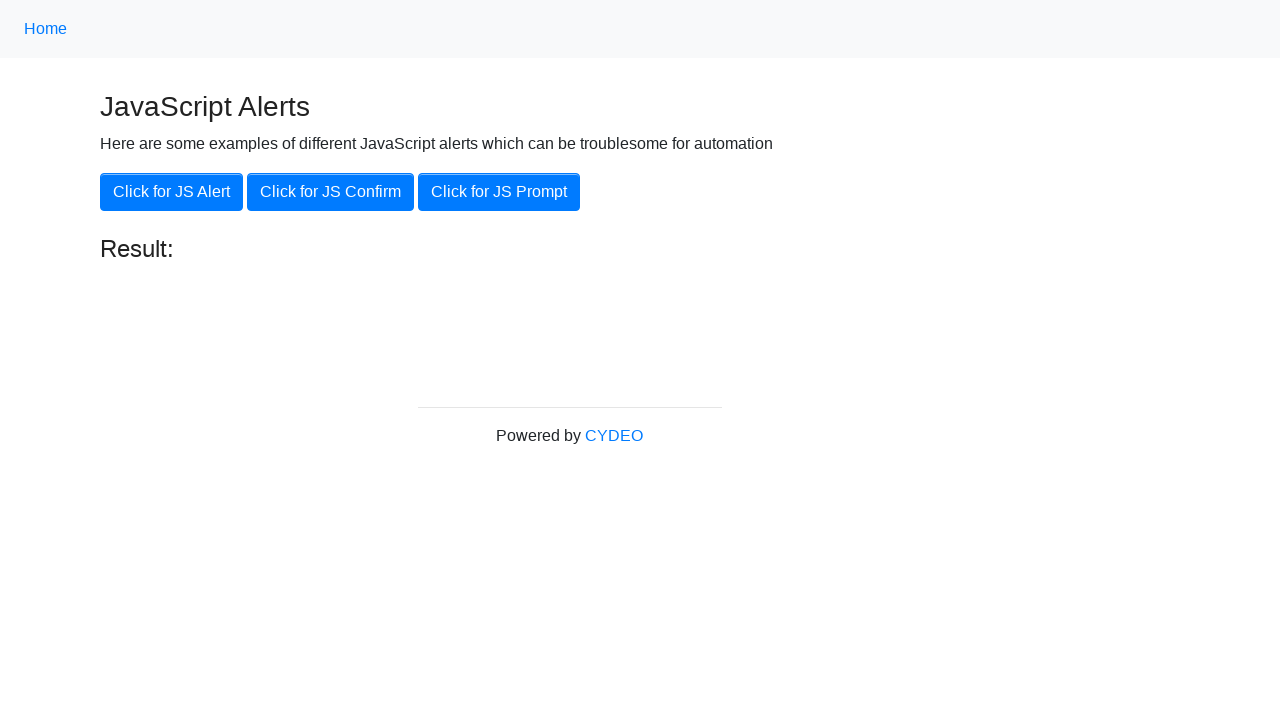

Set up dialog handler to accept JavaScript alert
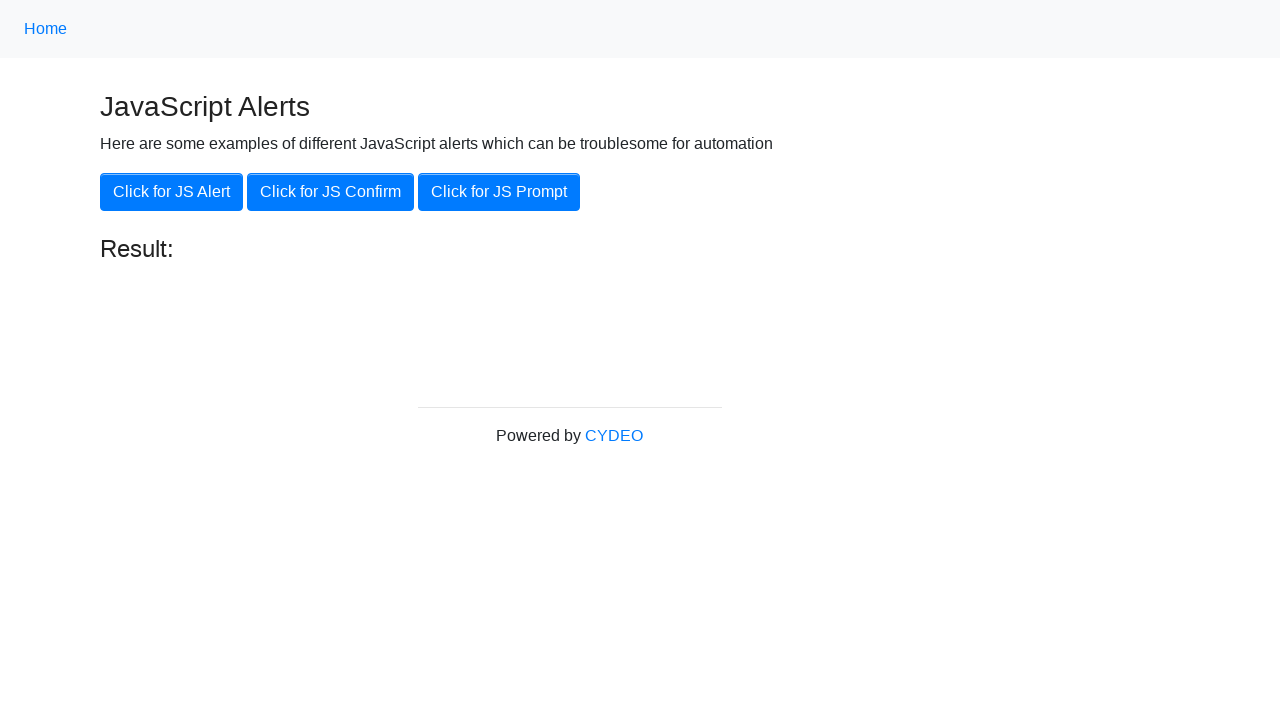

Clicked first button to trigger JavaScript alert at (172, 192) on button >> nth=0
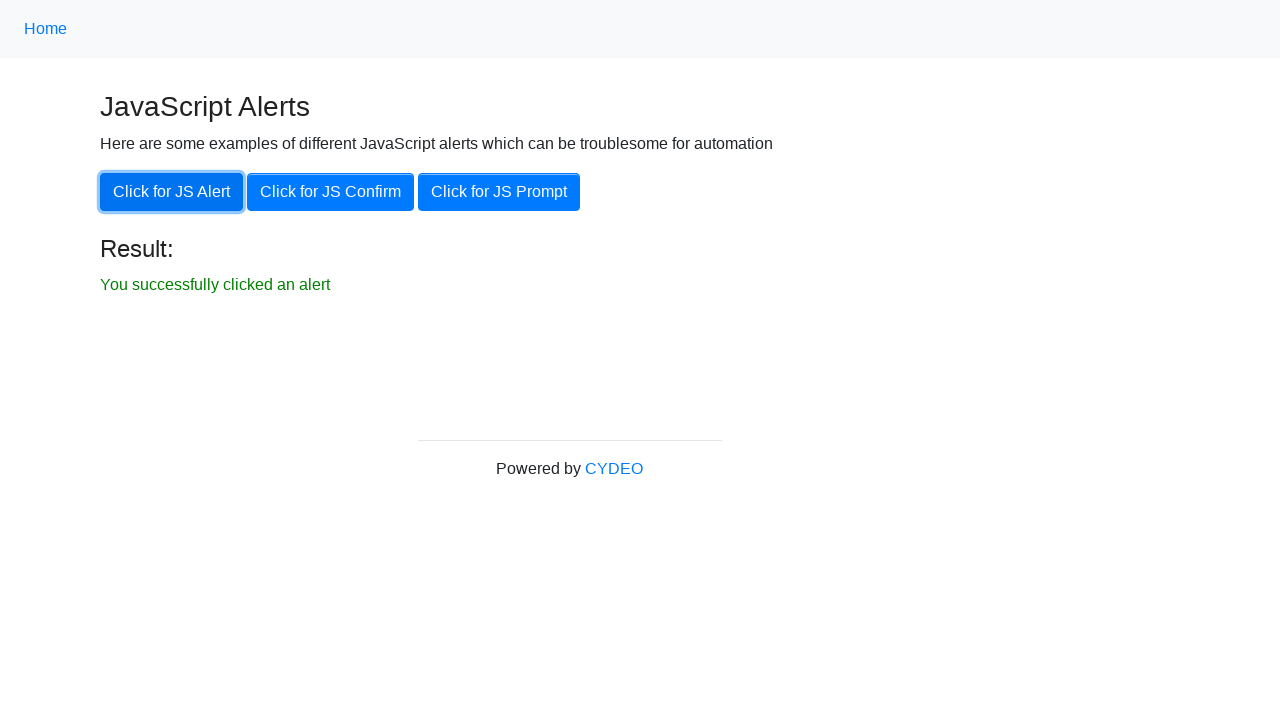

Result message element loaded after accepting alert
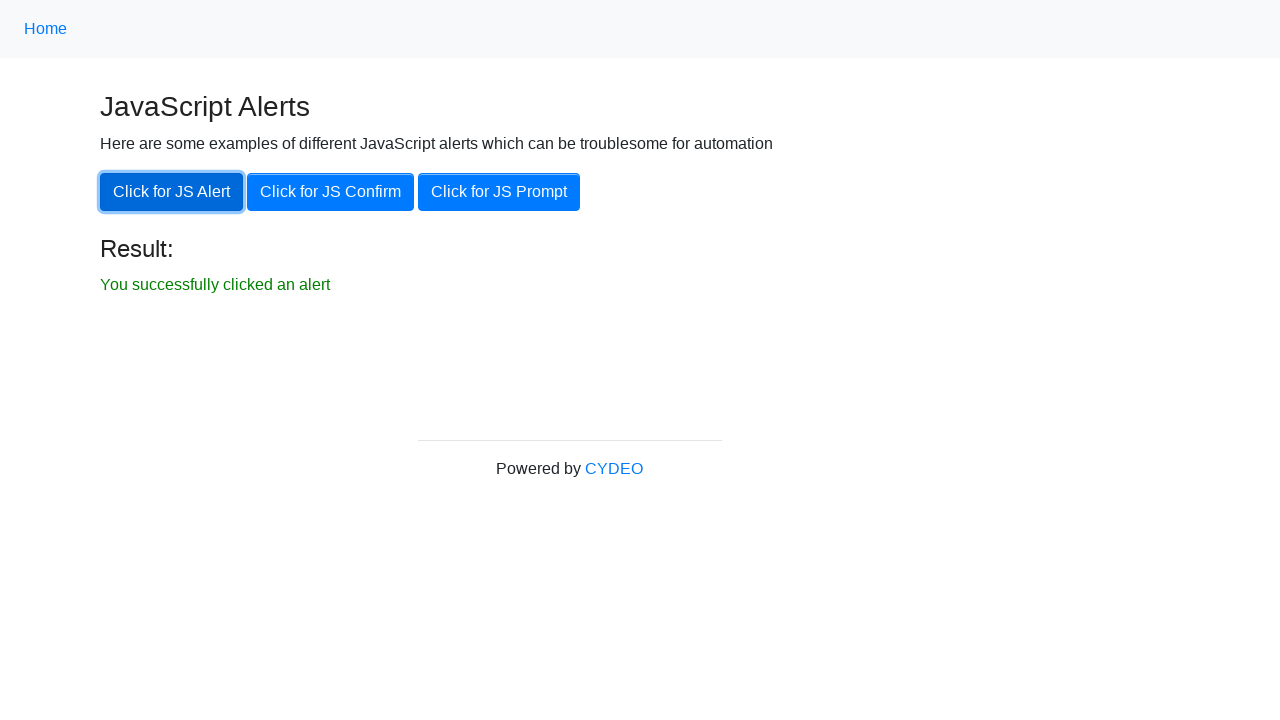

Retrieved result text: You successfully clicked an alert
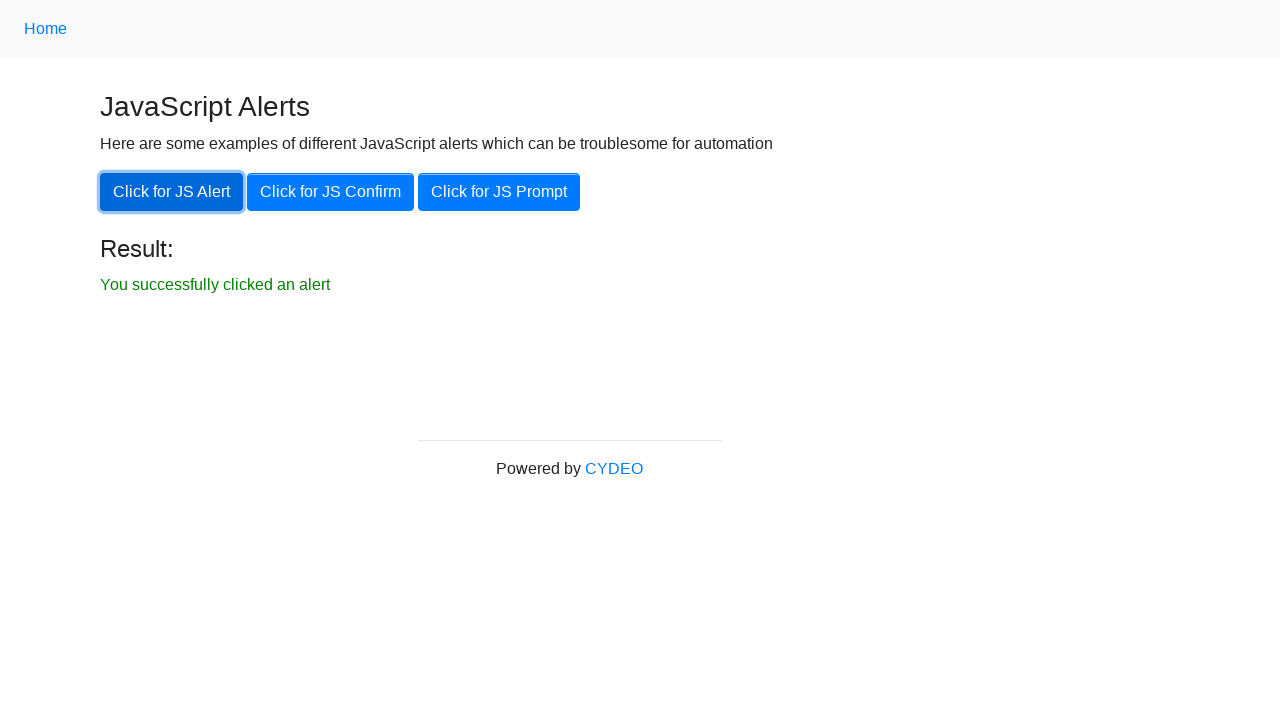

Printed result to console: You successfully clicked an alert
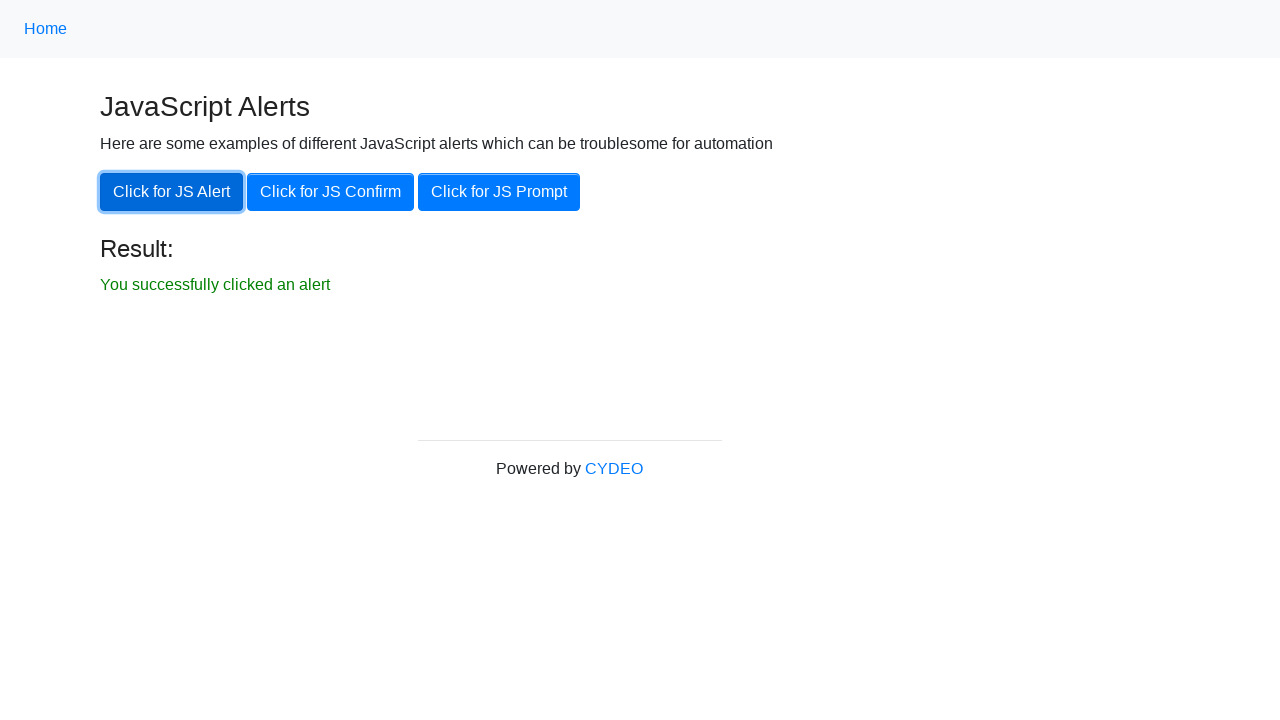

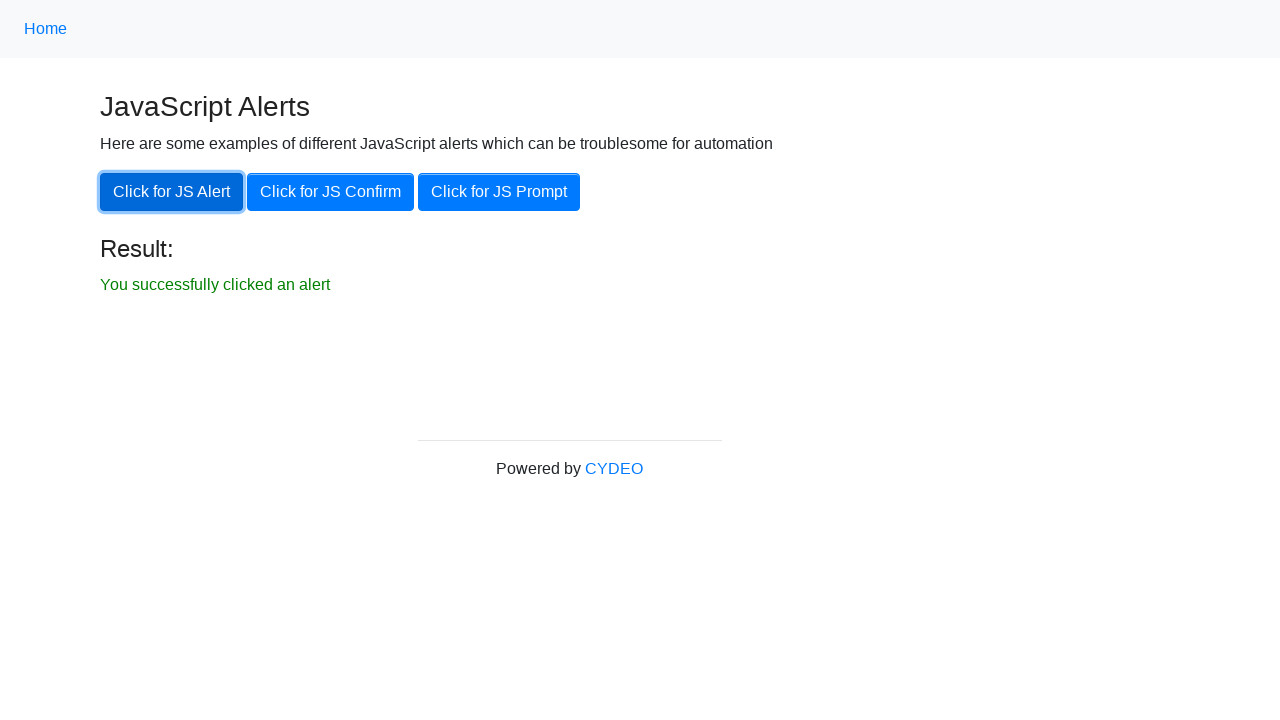